Navigates to Python.org homepage and verifies that the upcoming events section is displayed with event dates and links

Starting URL: https://www.python.org/

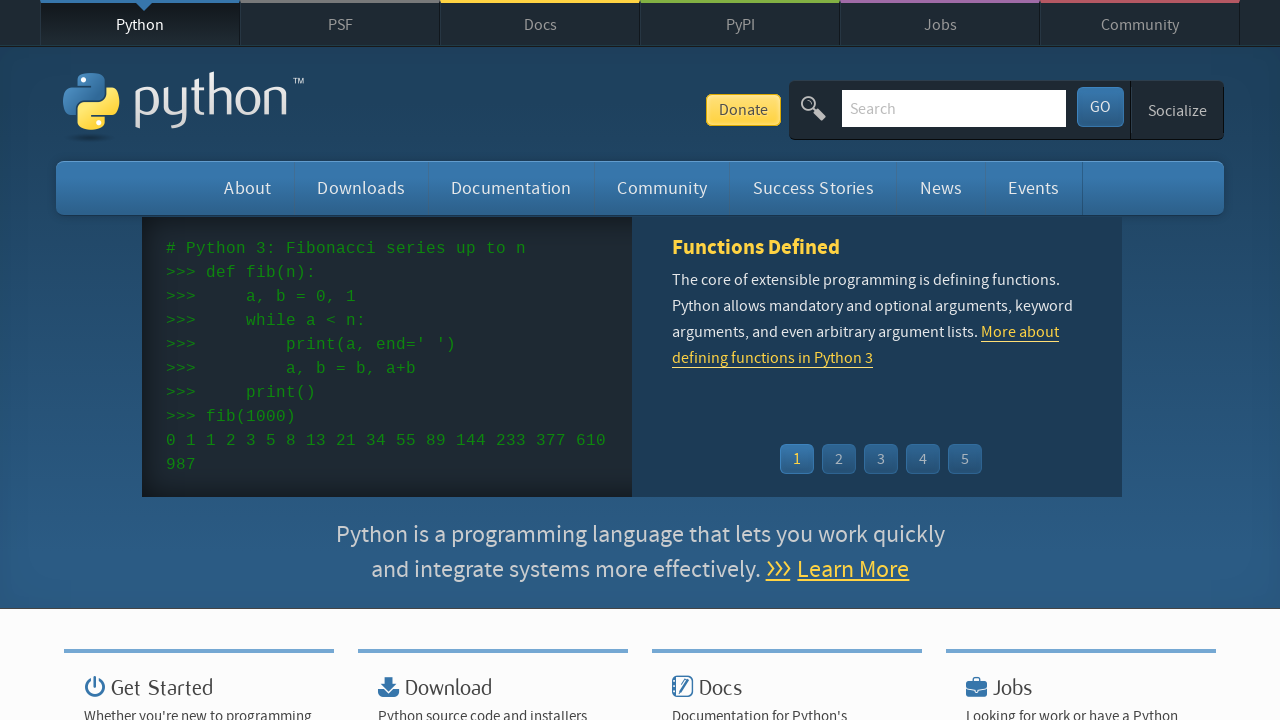

Set viewport size to 1920x1080
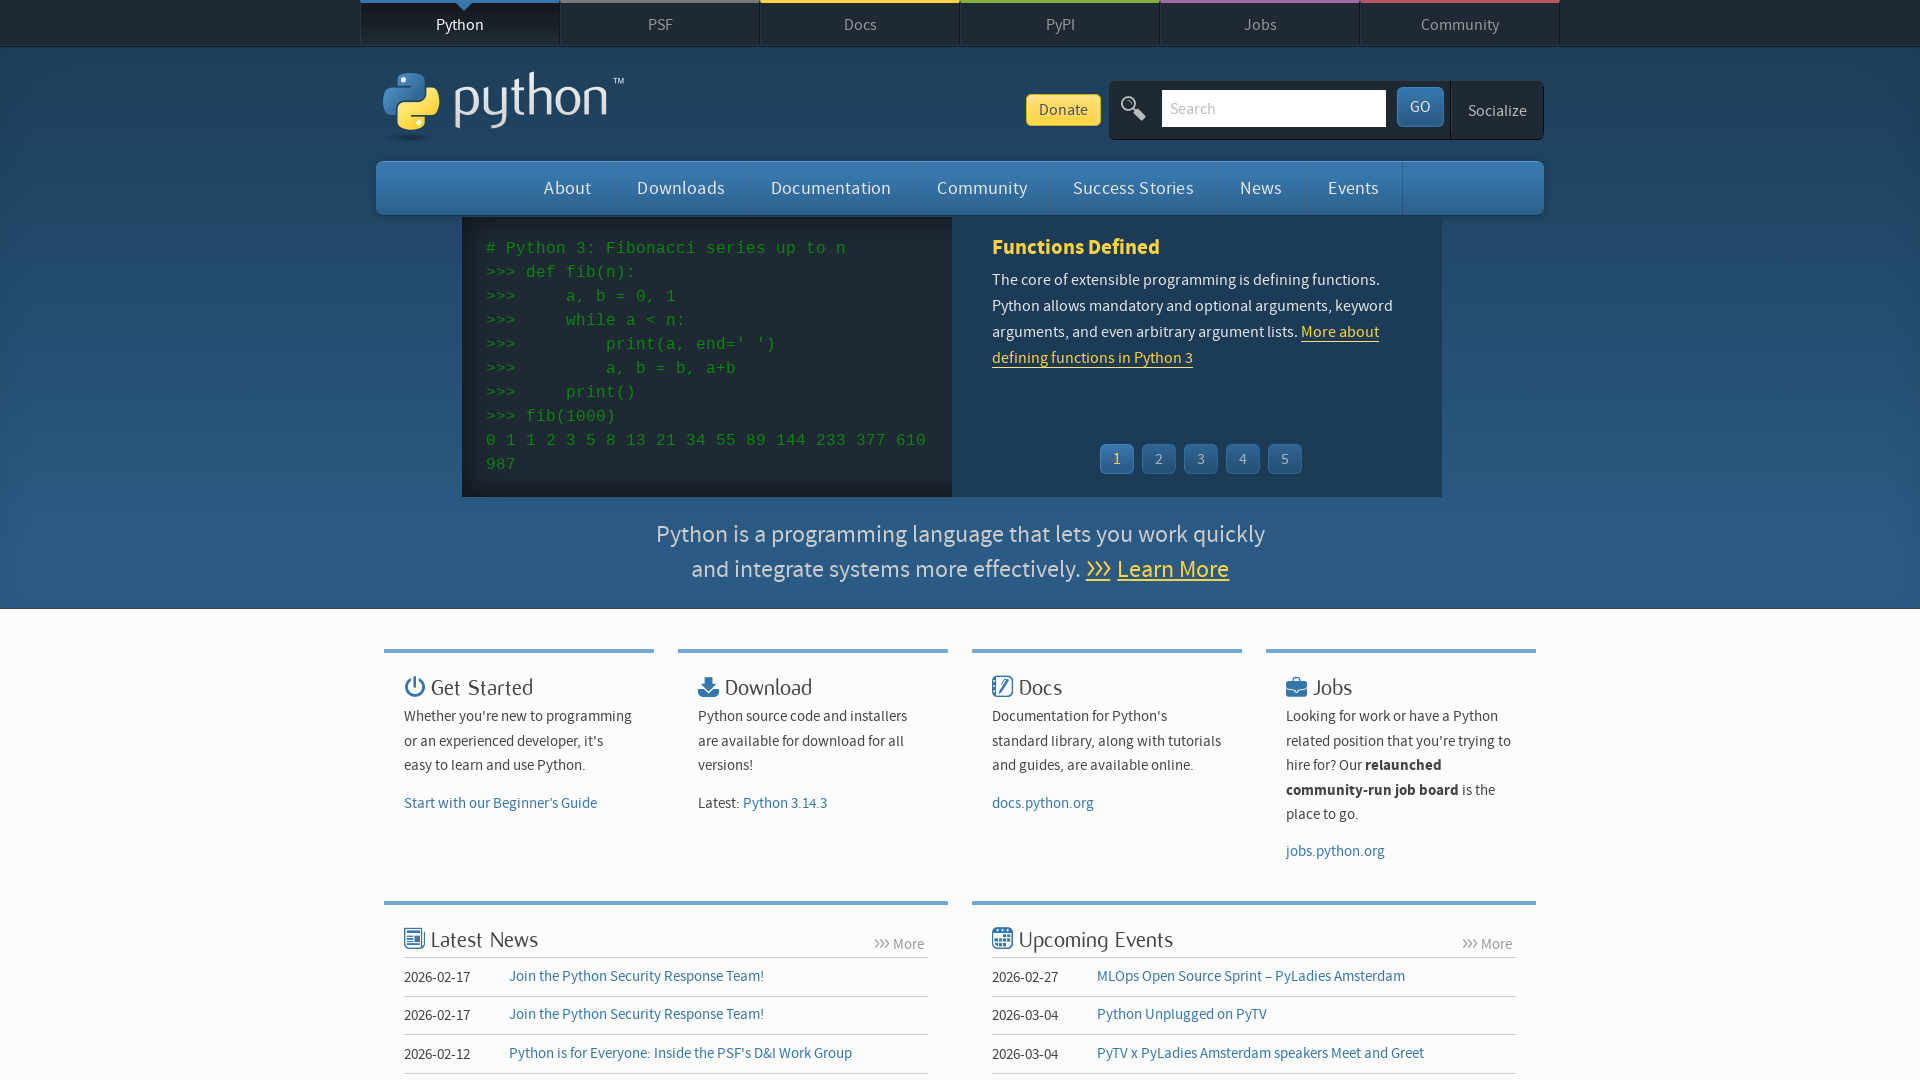

Waited for upcoming events section to load
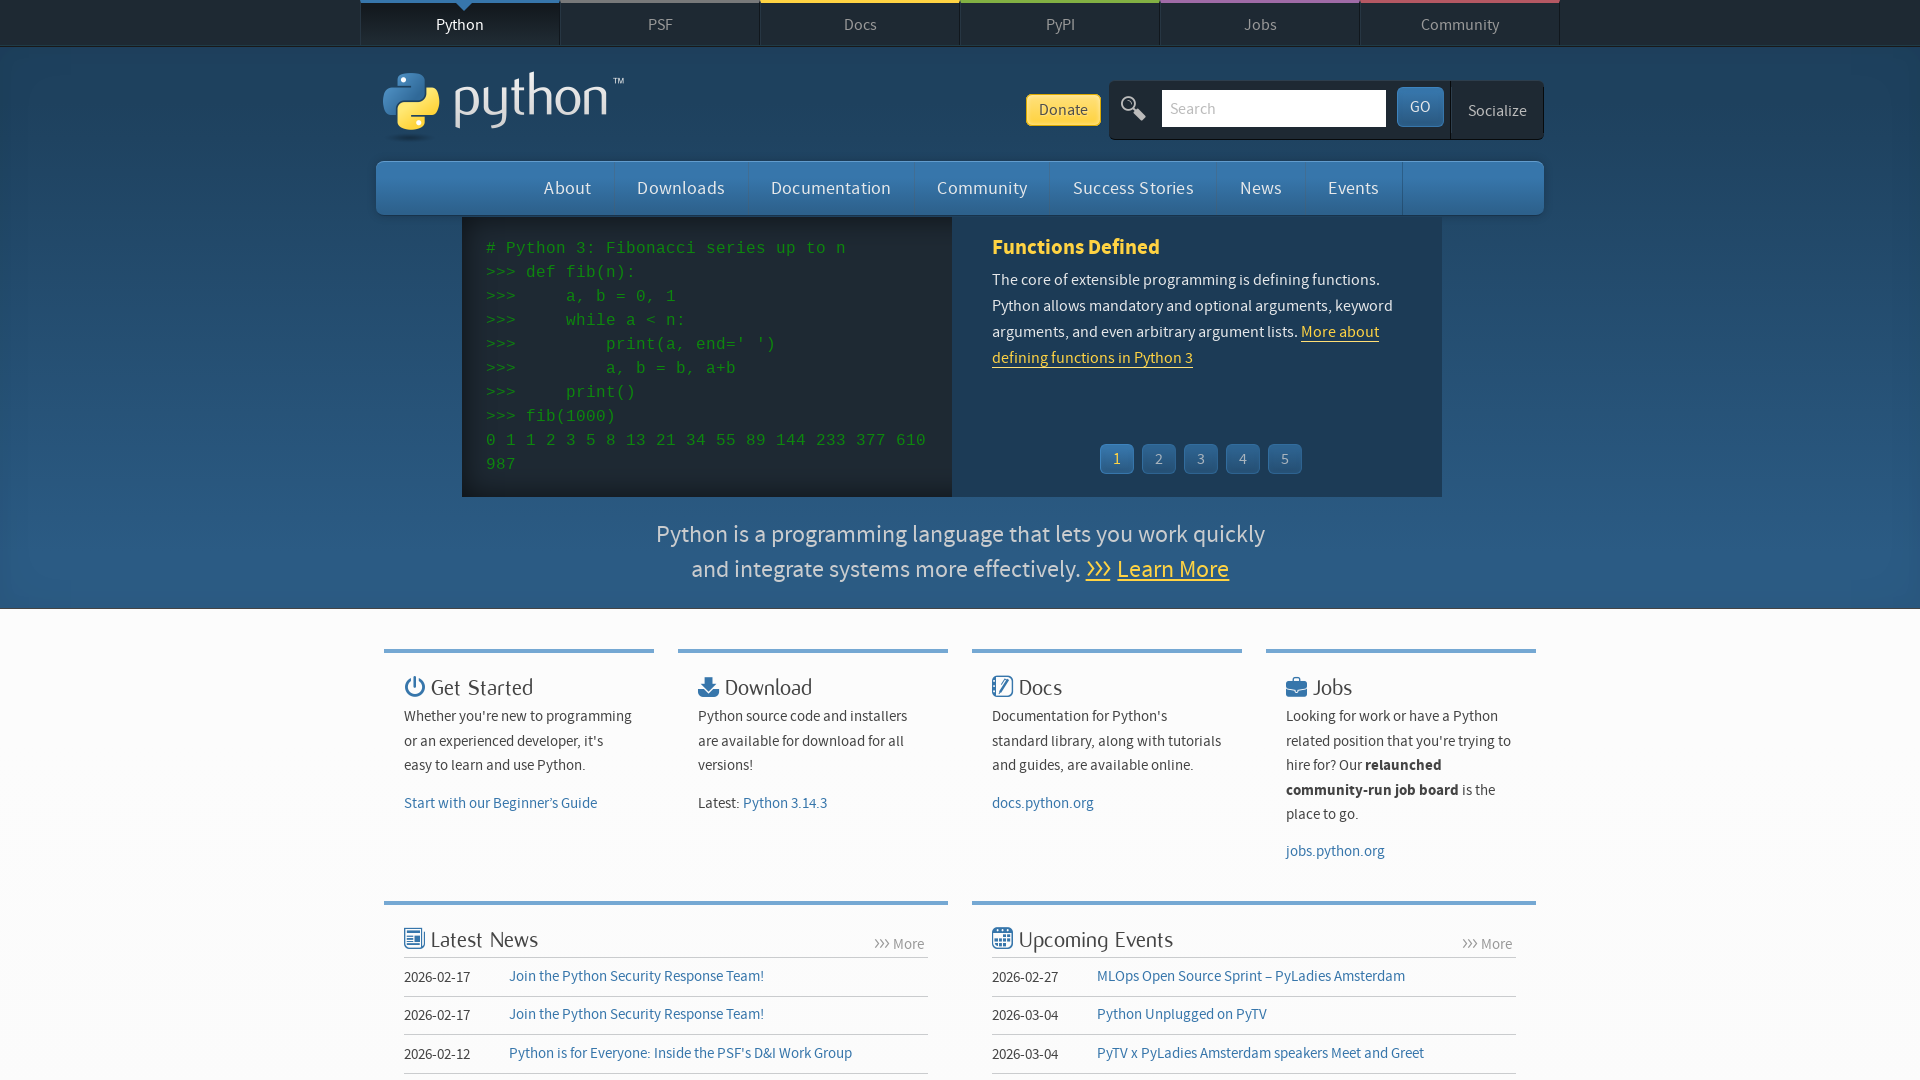

Located the events list element
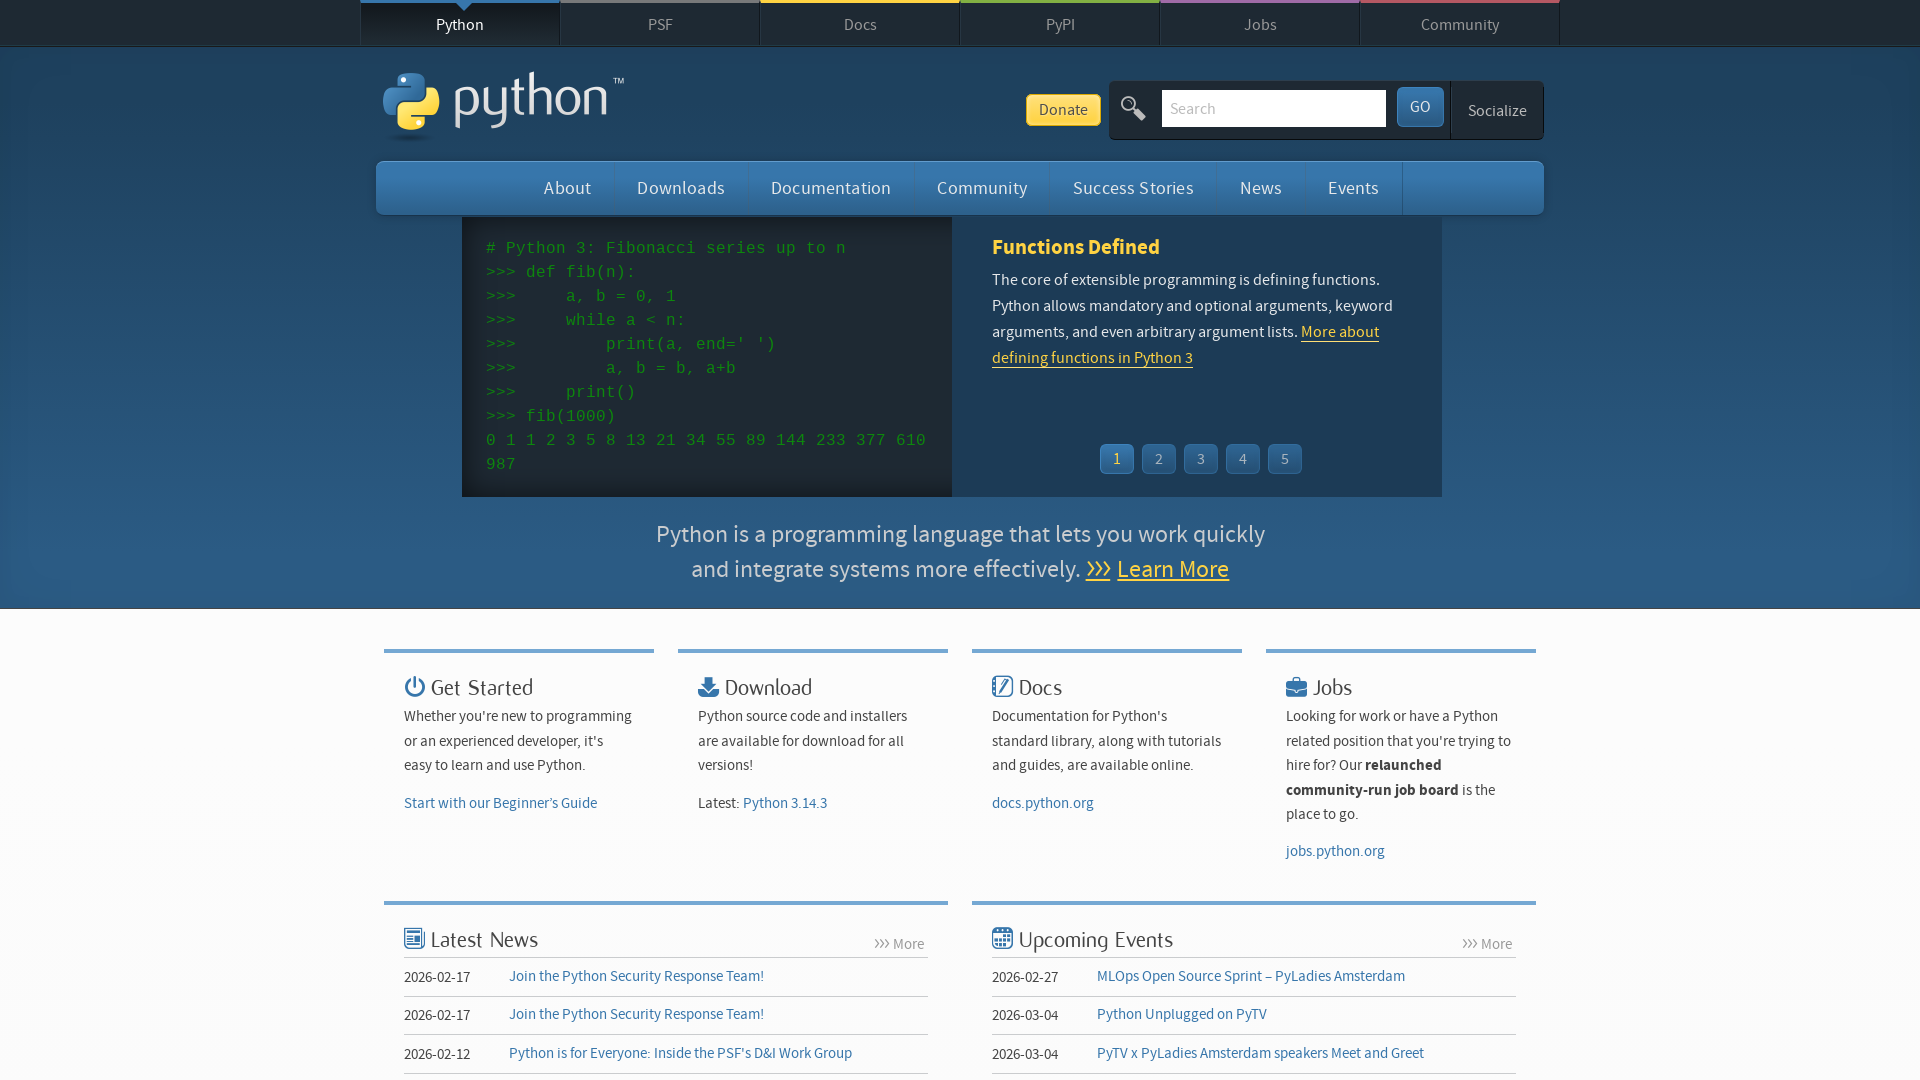

Located all event item elements
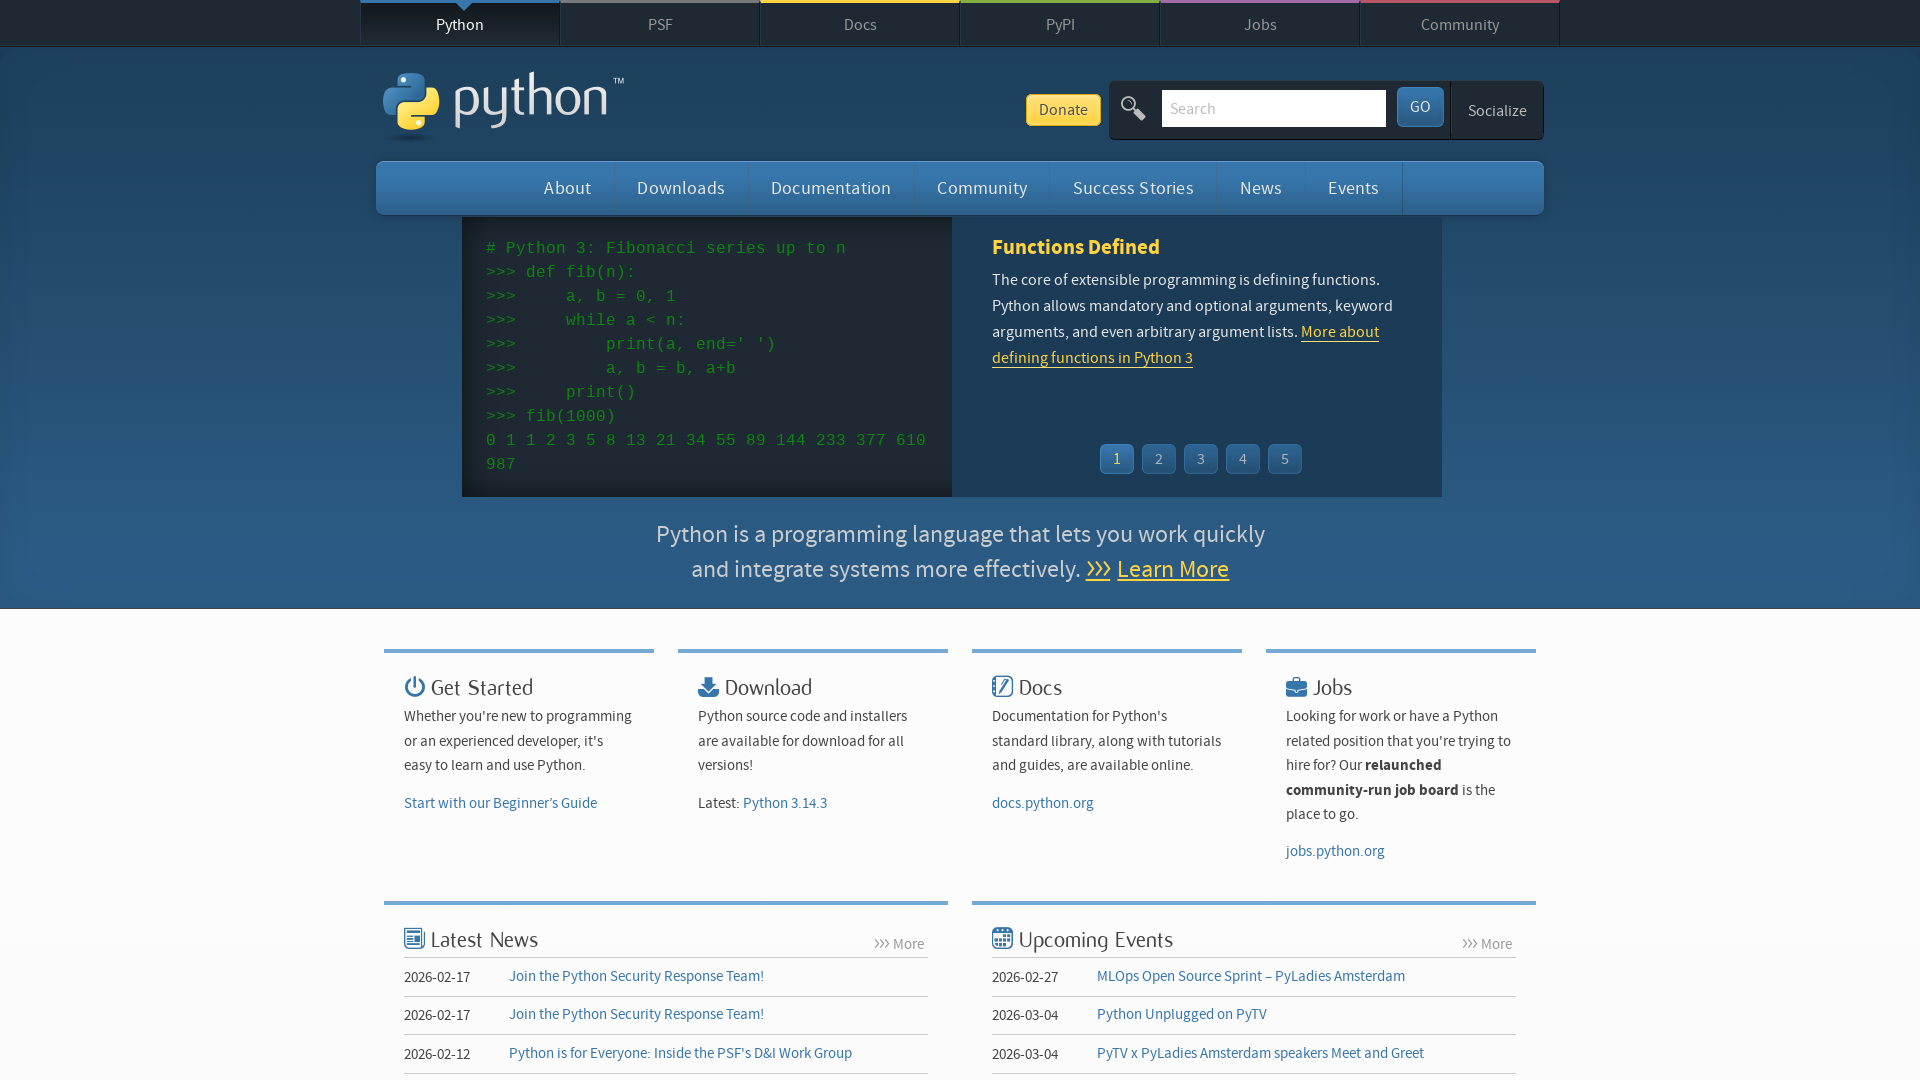

Selected the first event item
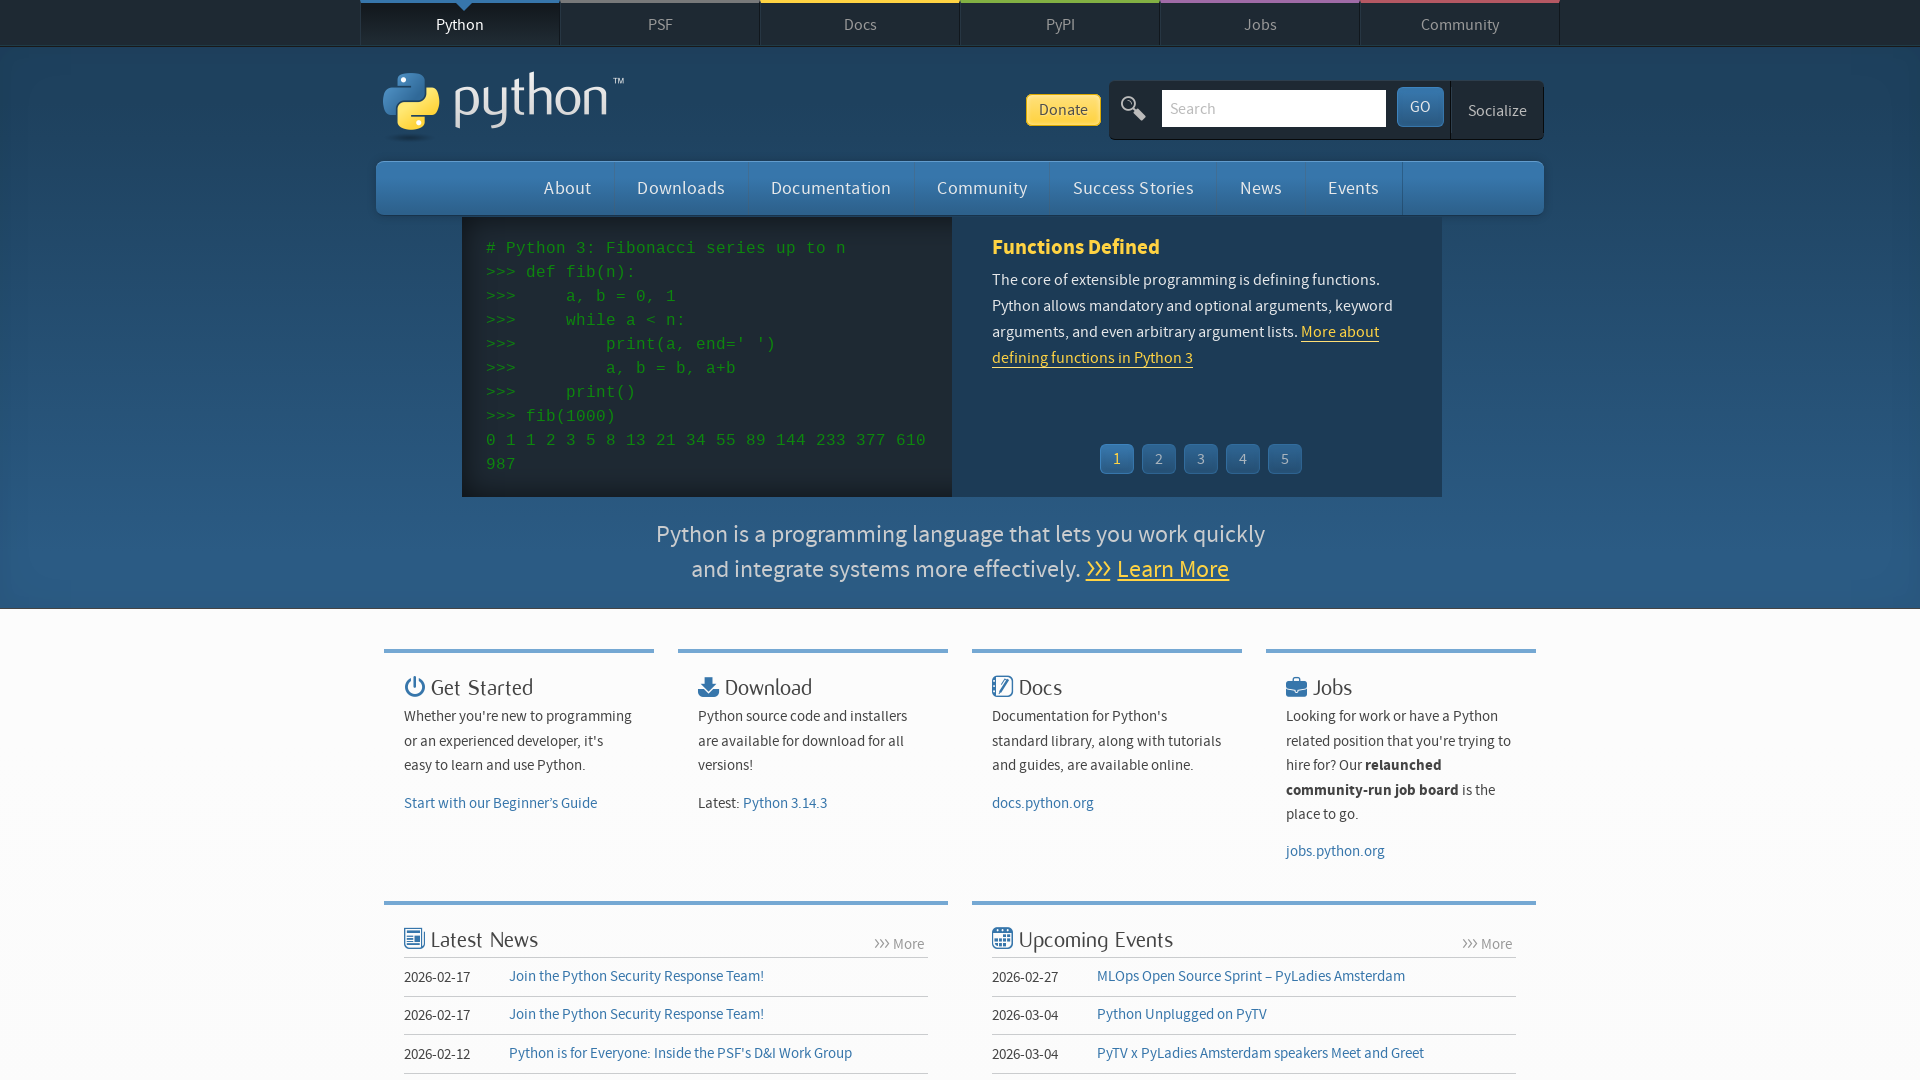

Waited for first event item to be ready
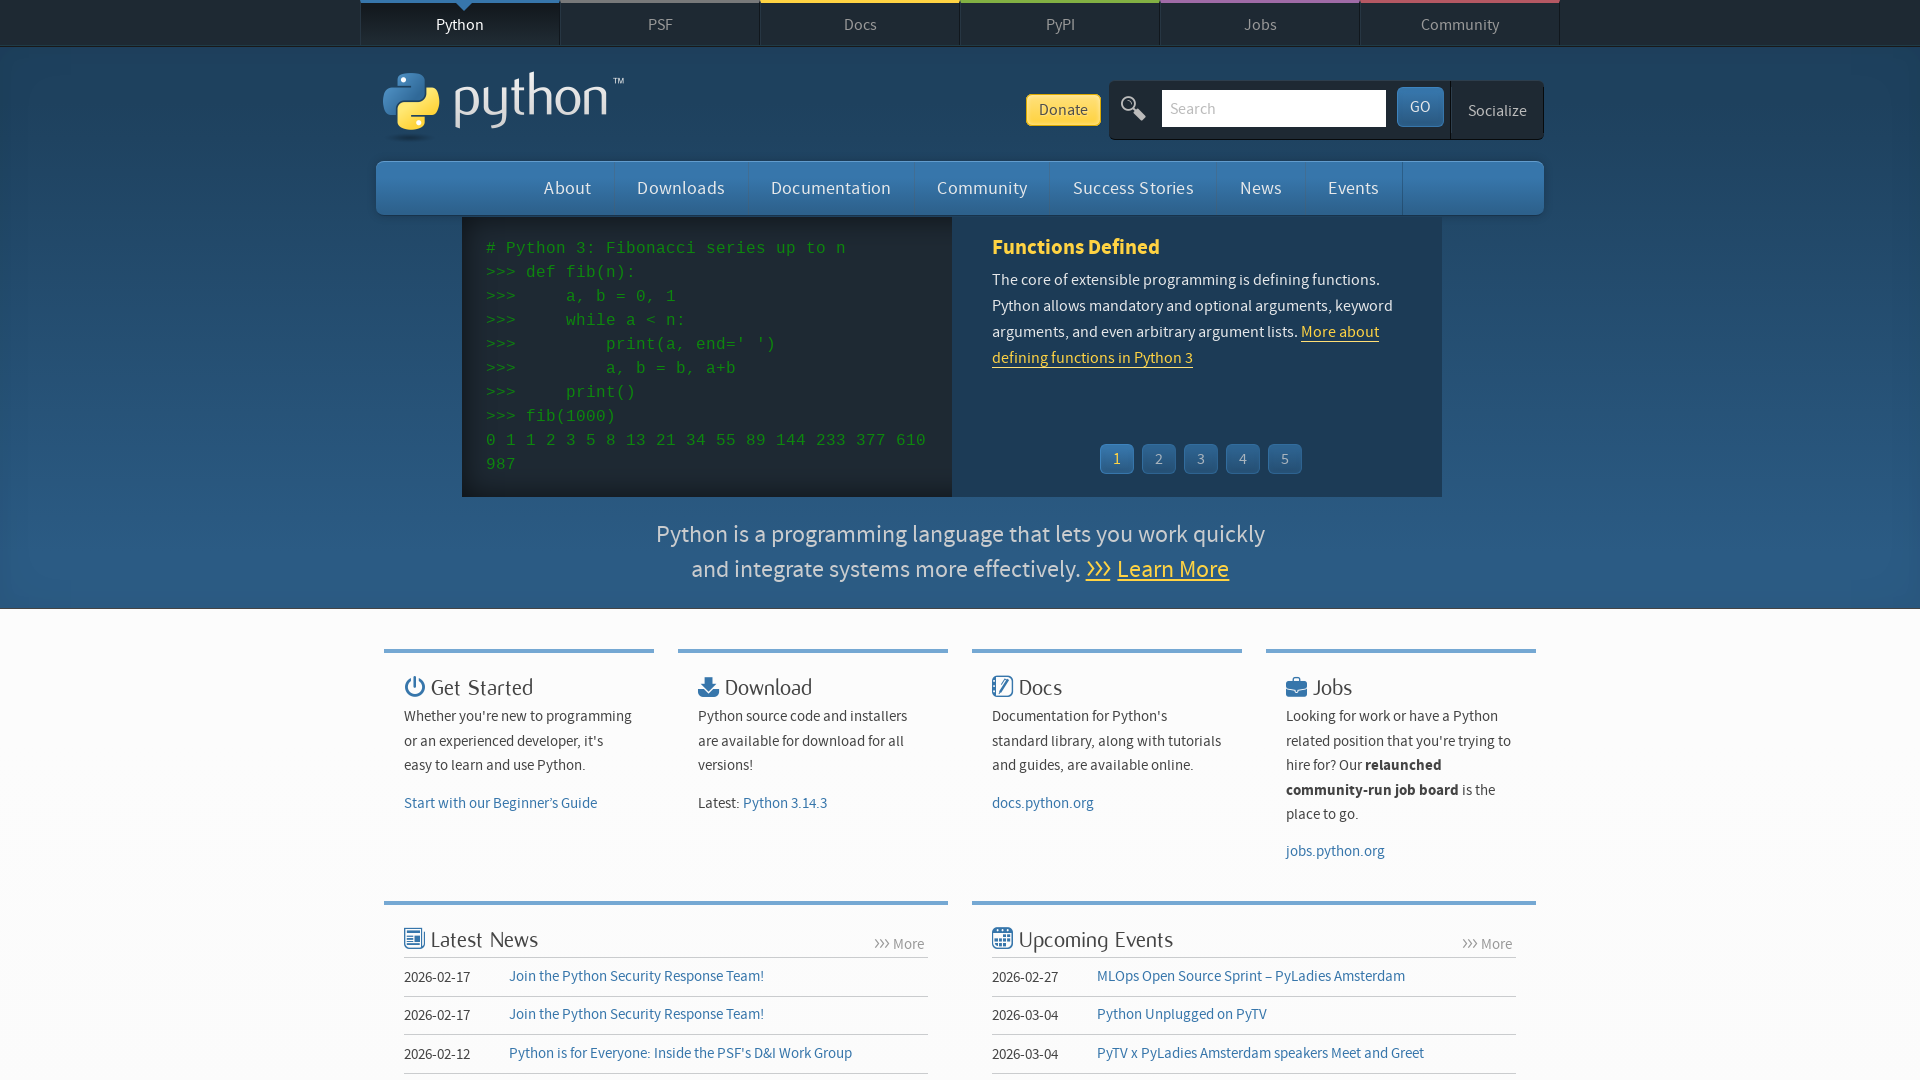

Verified event dates are present in time elements
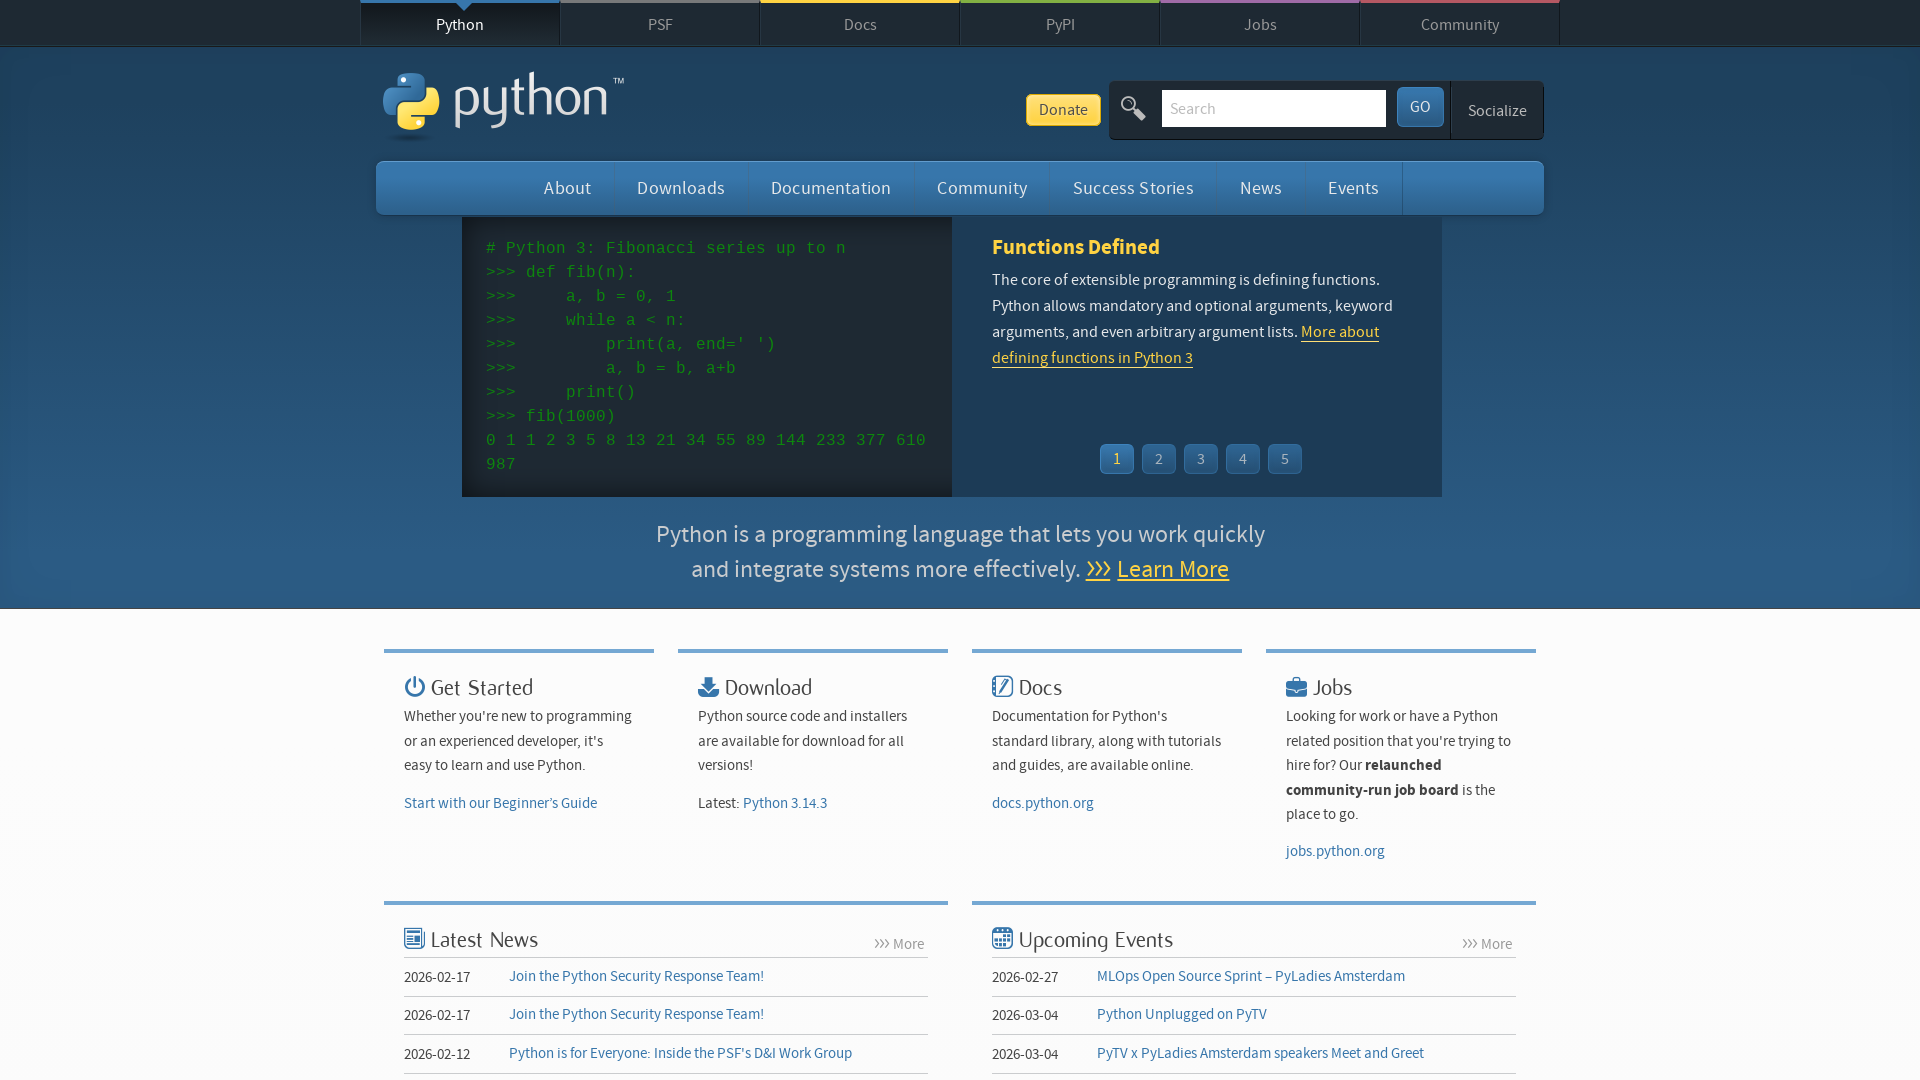

Verified event links are present in anchor elements
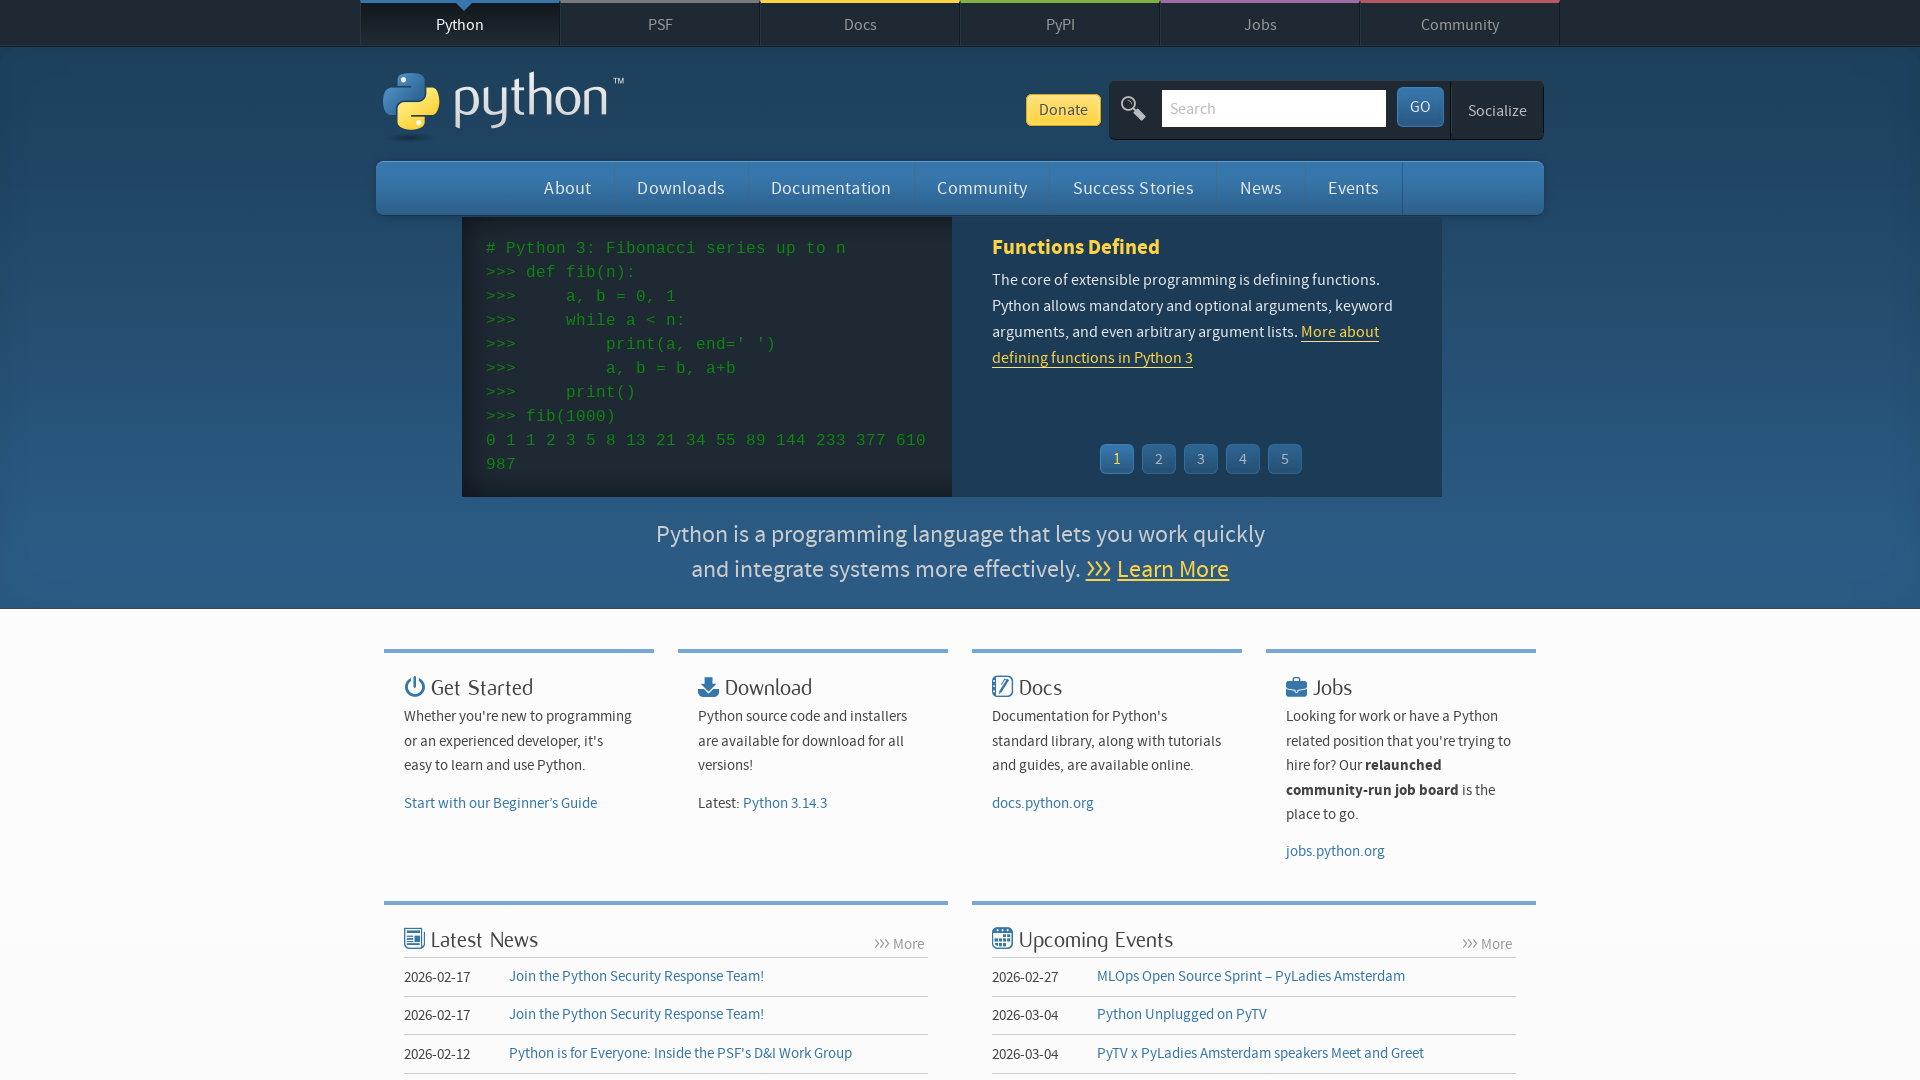

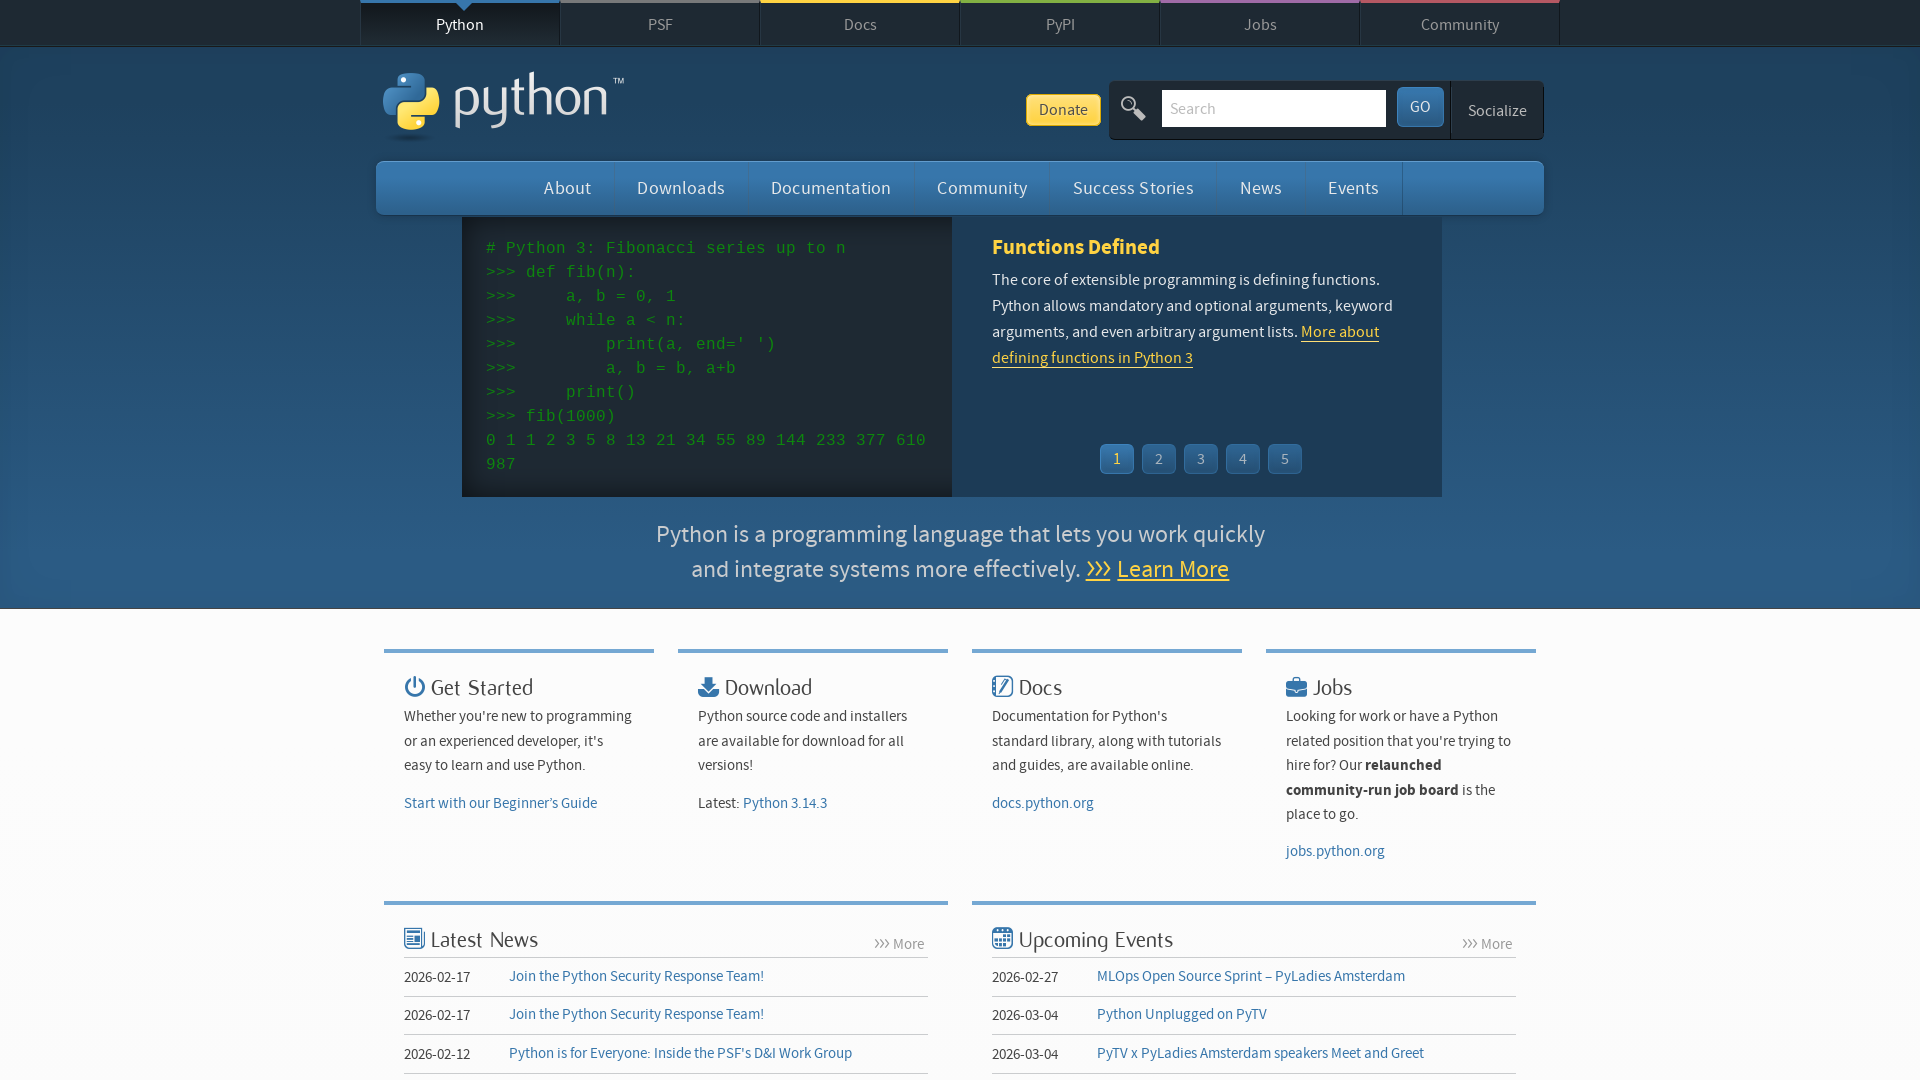